Submits a free listing form on Sonicrun website by filling in URL, email, name fields, agreeing to terms, and clicking submit

Starting URL: https://www.sonicrun.com/freelisting.html

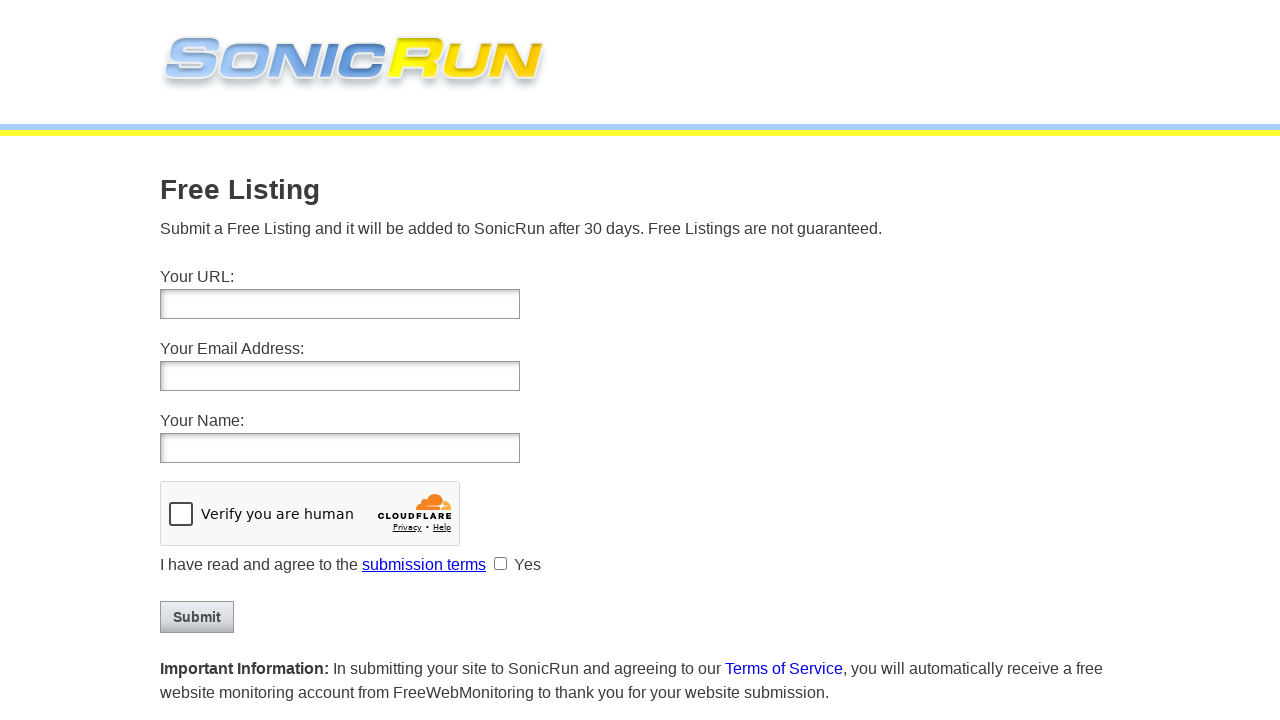

Clicked on the URL input field at (340, 304) on input[name='url']
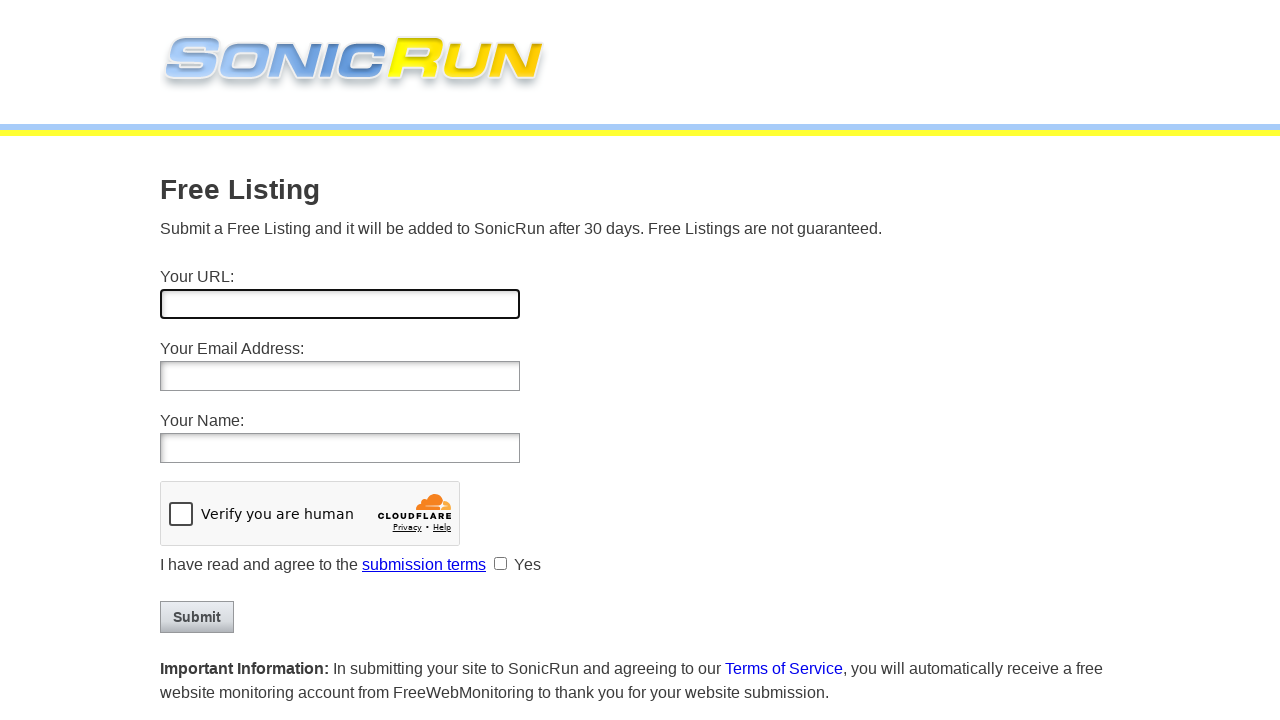

Filled URL field with 'https://mywebsite-example.com' on input[name='url']
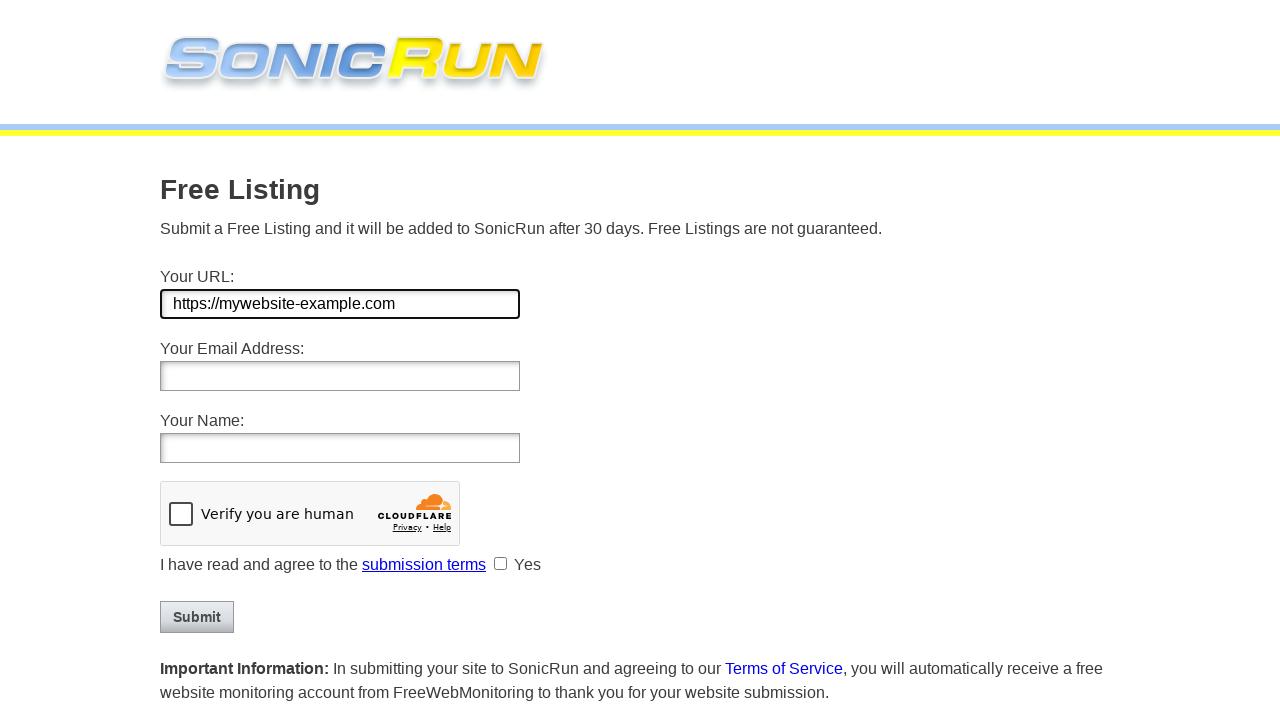

Clicked on the email input field at (340, 376) on input[name='email']
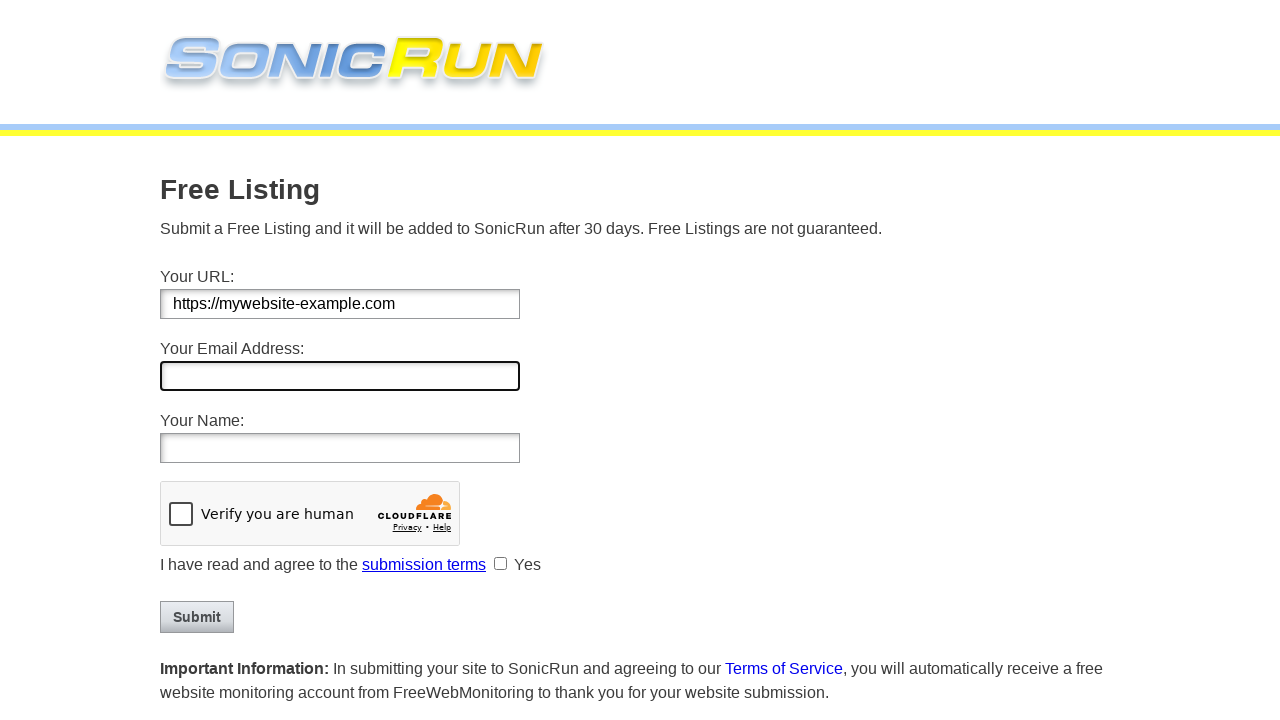

Filled email field with 'john.smith@testmail.com' on input[name='email']
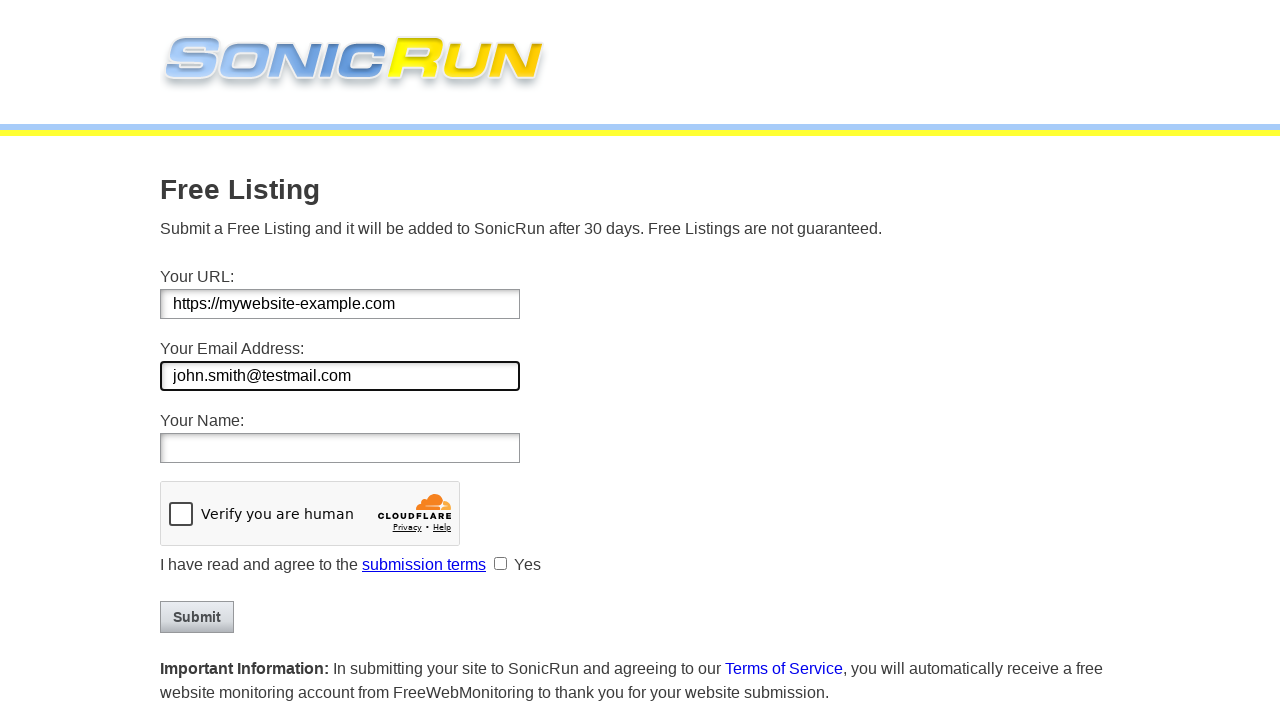

Clicked on the name input field at (340, 448) on input[name='name']
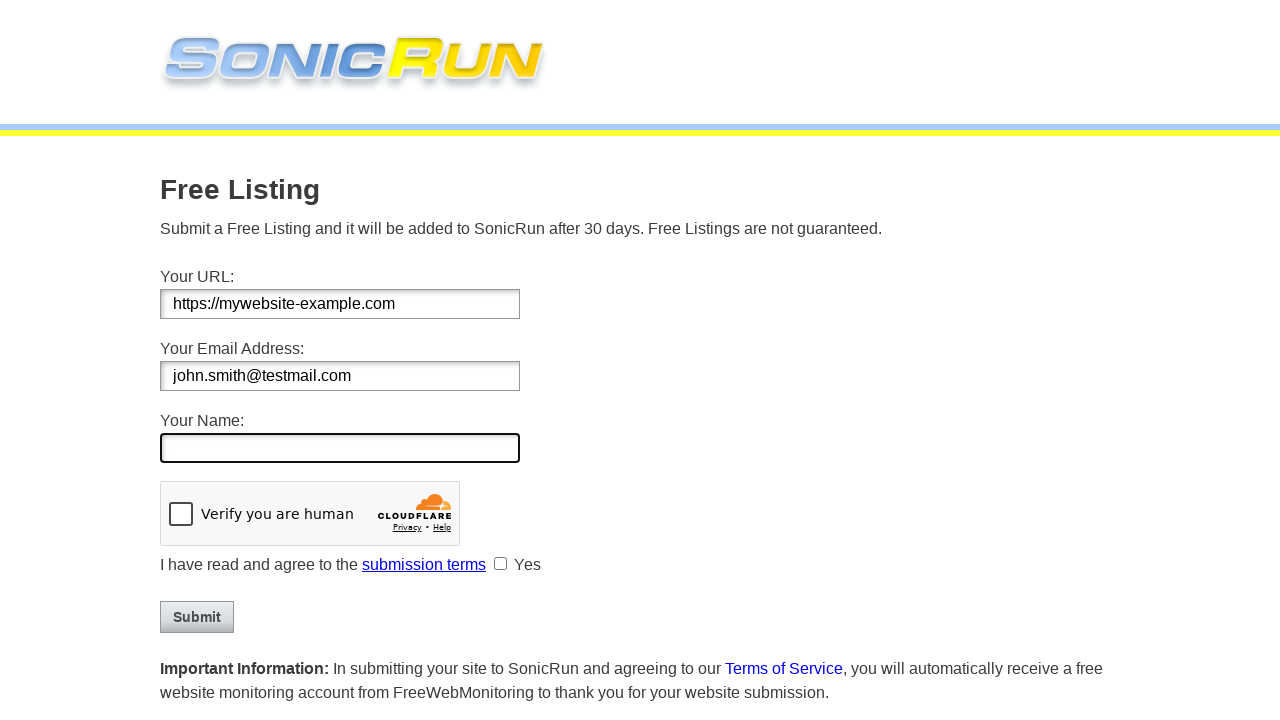

Filled name field with 'John Smith' on input[name='name']
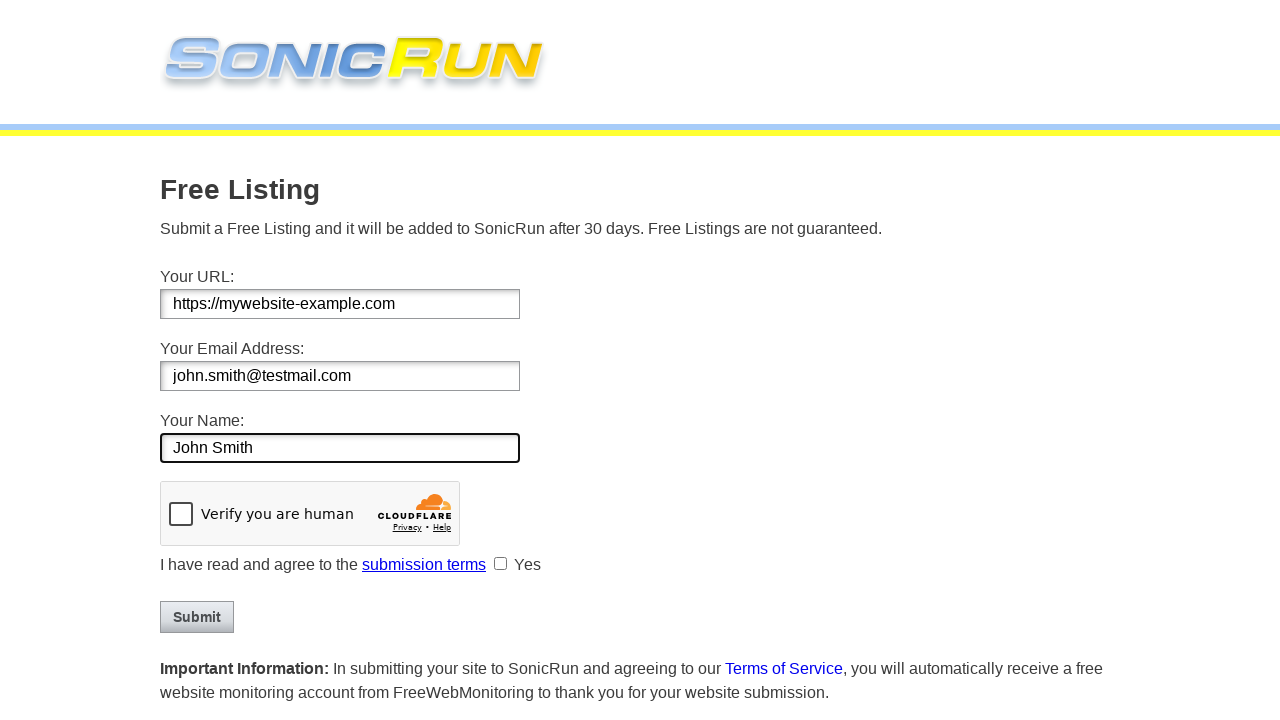

Checked the terms and conditions checkbox at (500, 564) on input[name='terms']
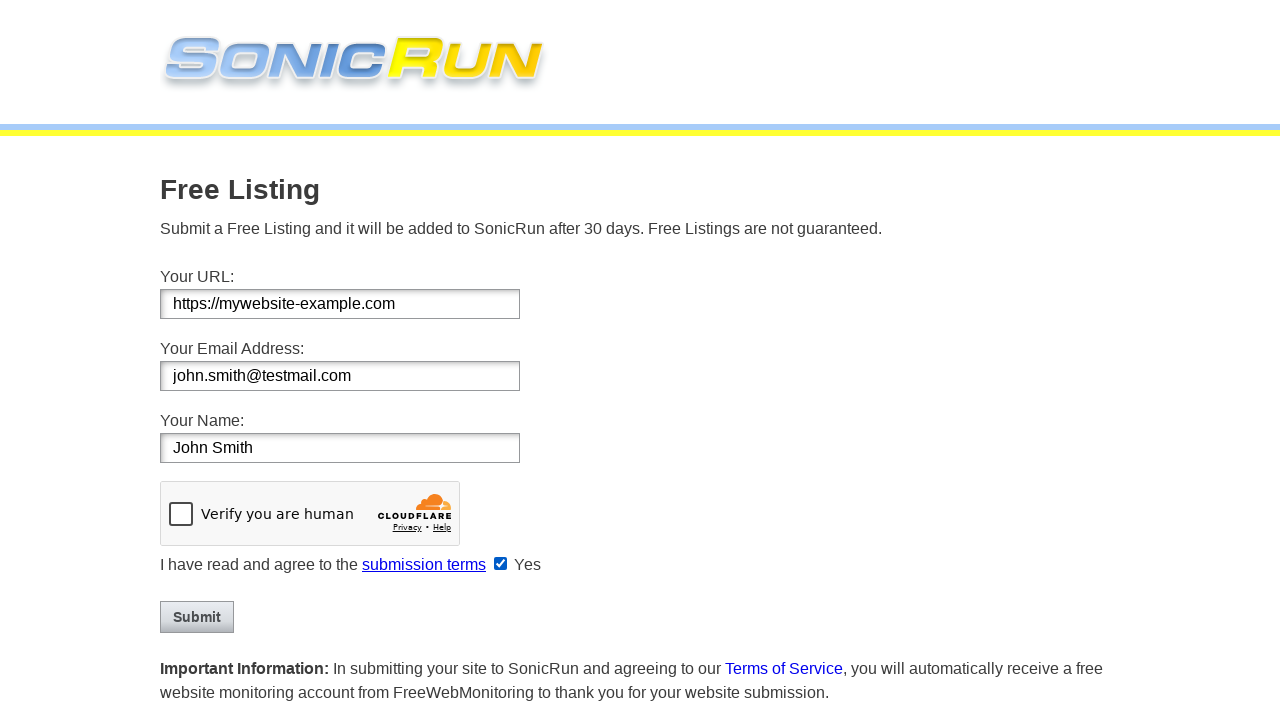

Clicked the submit button to submit the free listing form at (197, 617) on input.search_btn
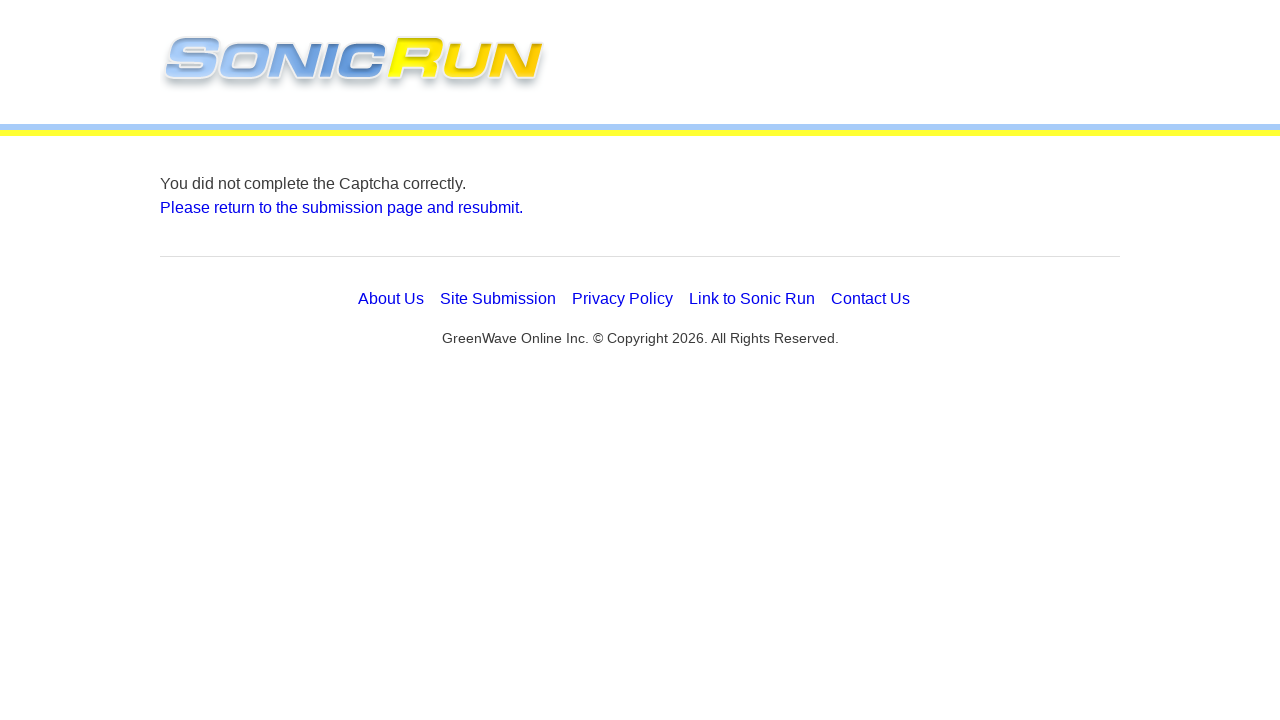

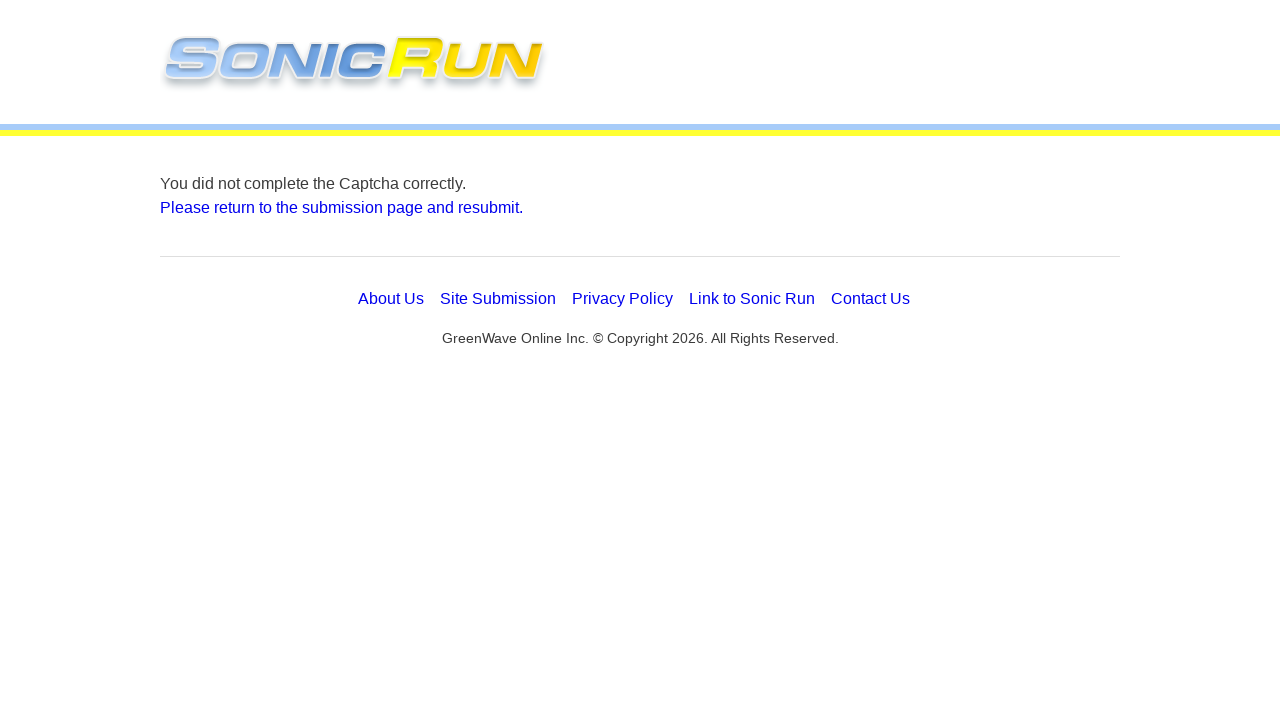